Tests the Playwright documentation site by clicking the "Get started" link and verifying navigation to the intro page.

Starting URL: https://playwright.dev/

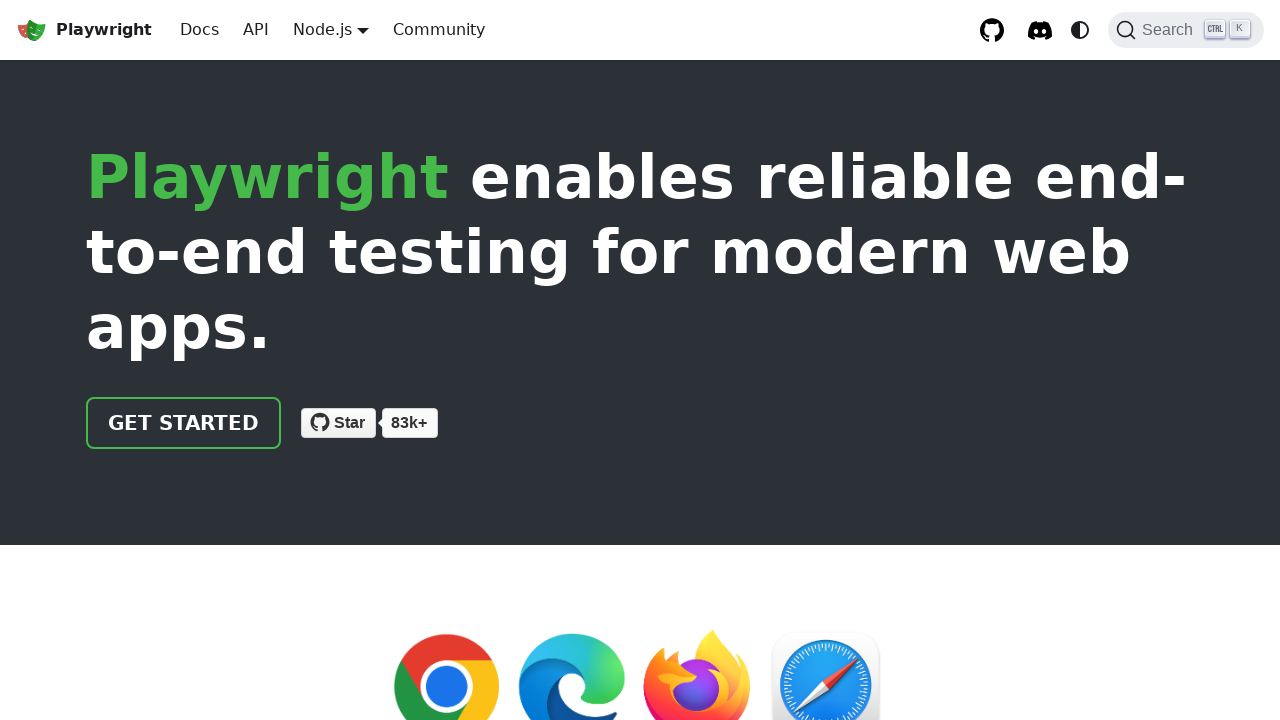

Clicked 'Get started' link on Playwright documentation site at (184, 423) on internal:role=link[name="Get started"i]
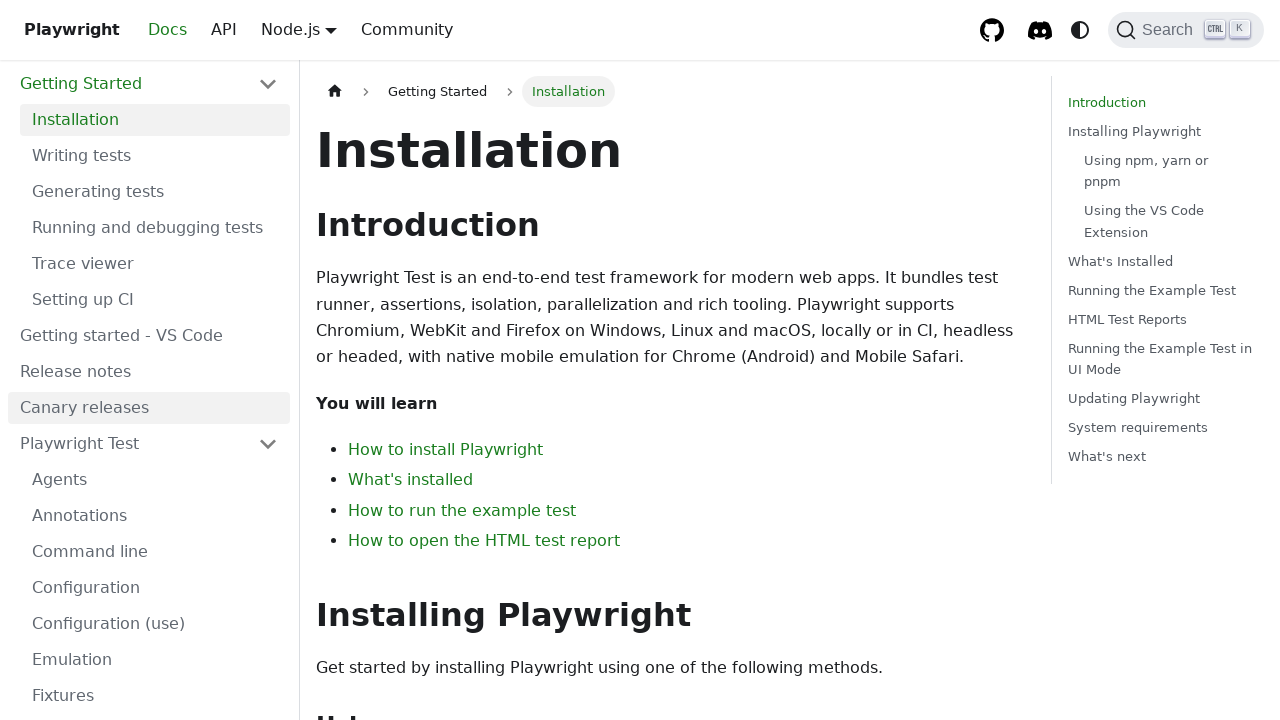

Navigated to intro page (URL contains '/intro')
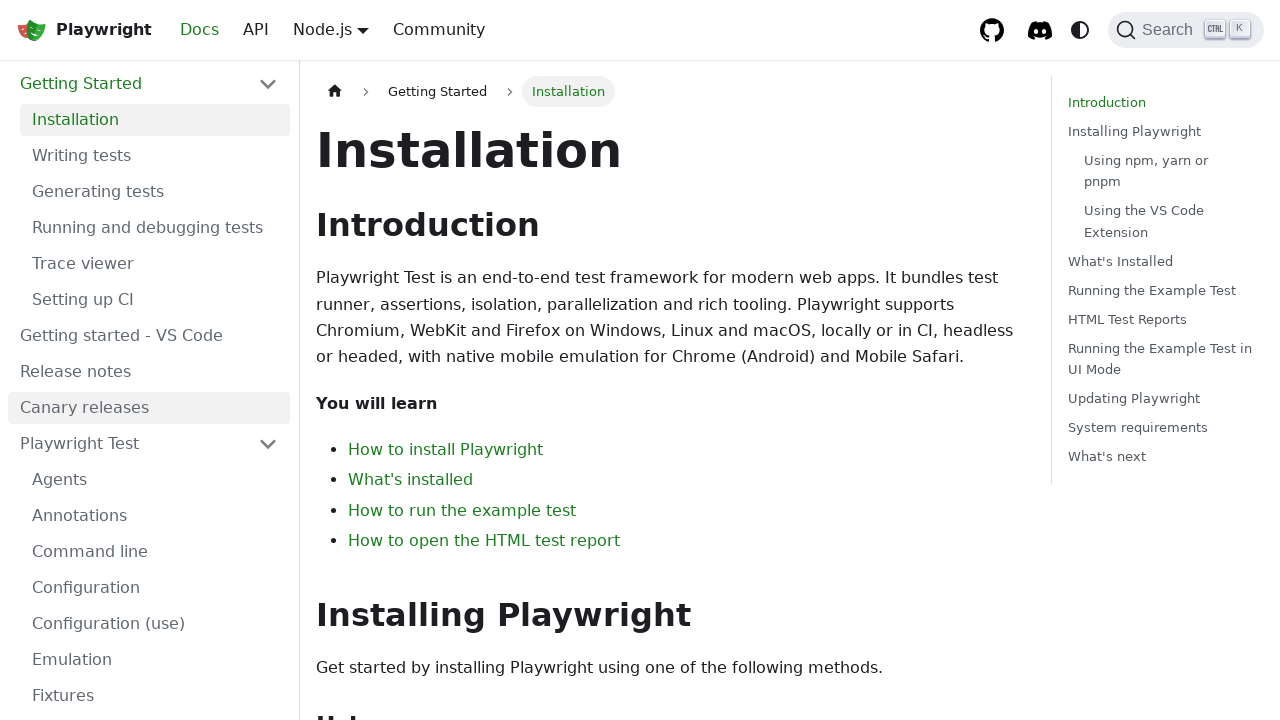

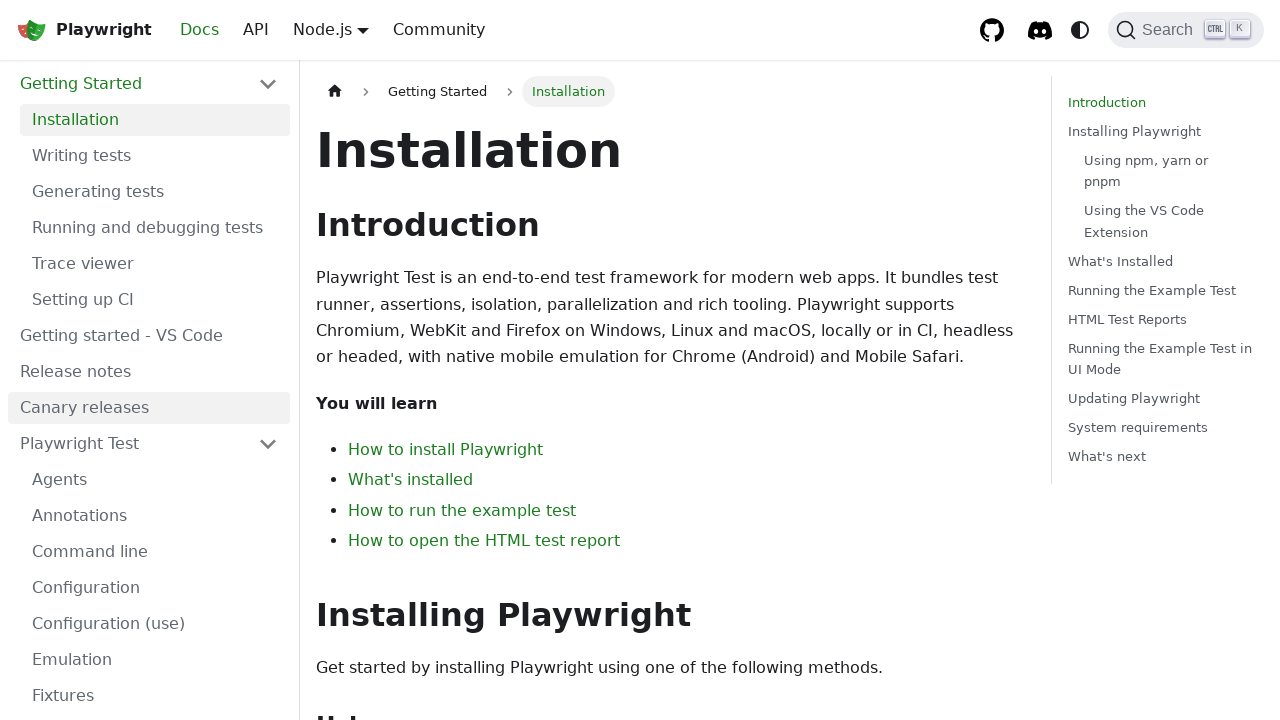